Verifies that the homepage loads successfully by checking that navigation menus, banners, and featured products sections are displayed.

Starting URL: https://smartbuy-me.com/

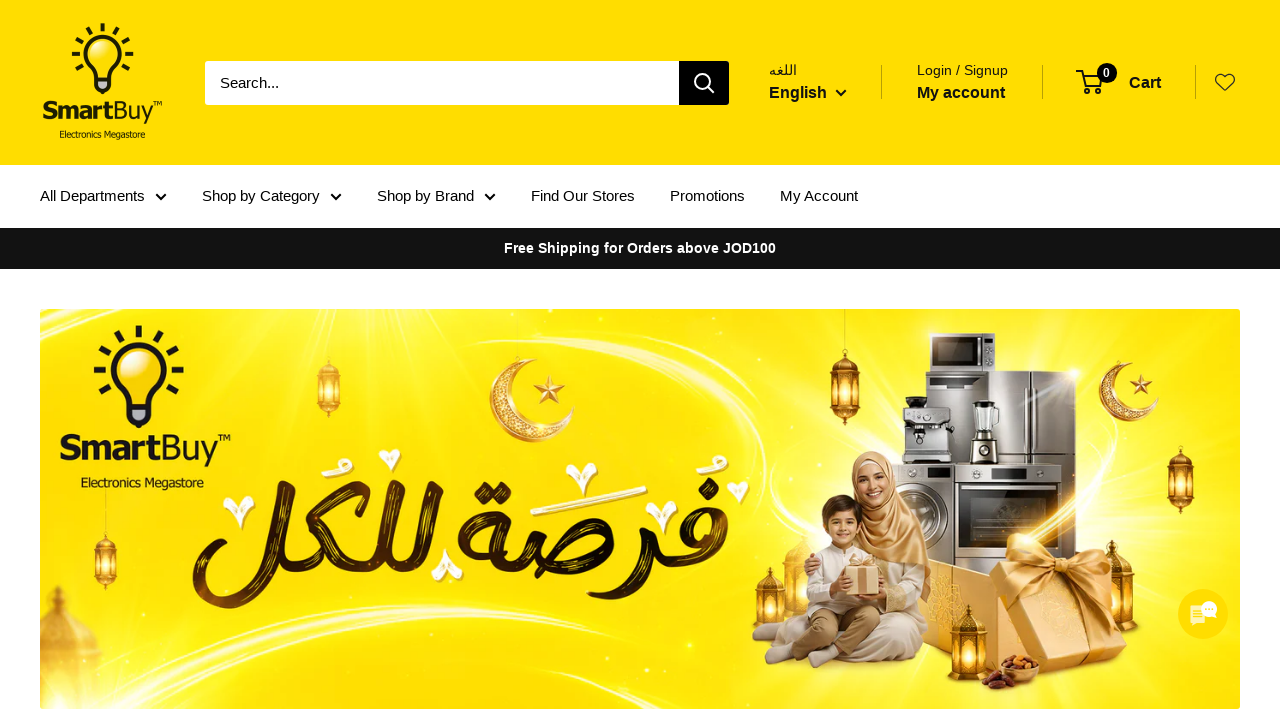

Waited for navigation menu to load
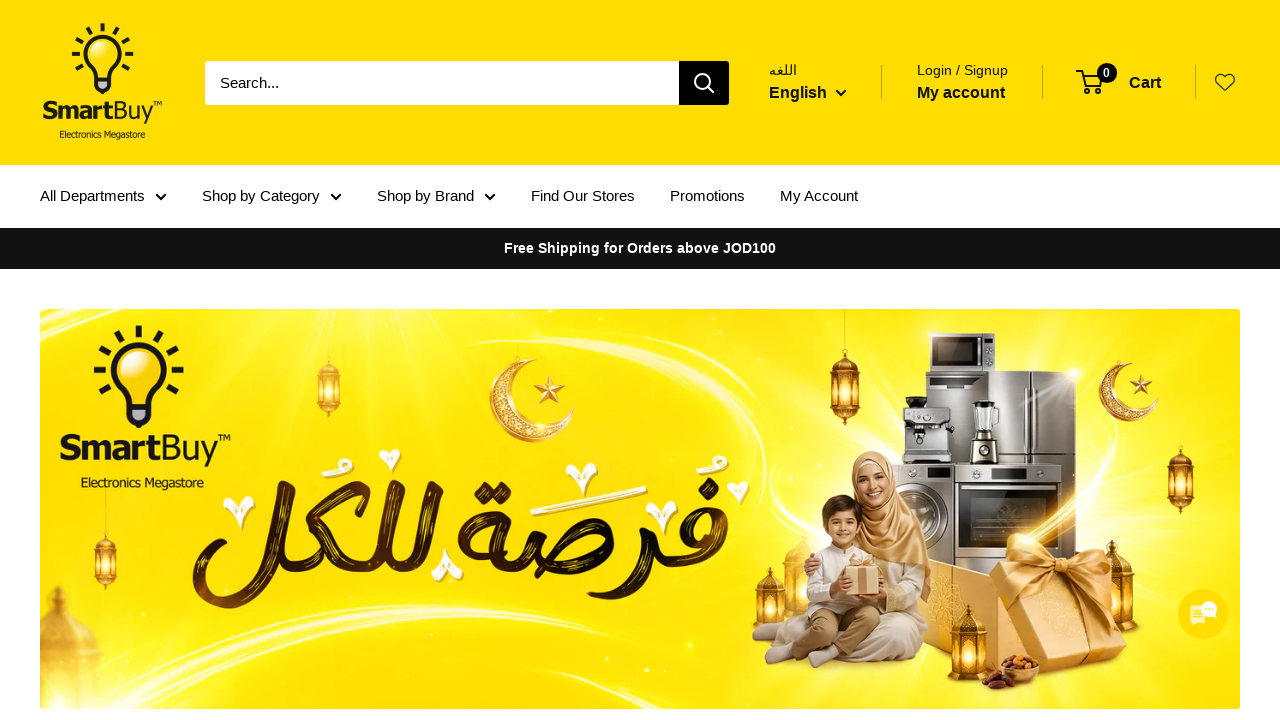

Located navigation menu element
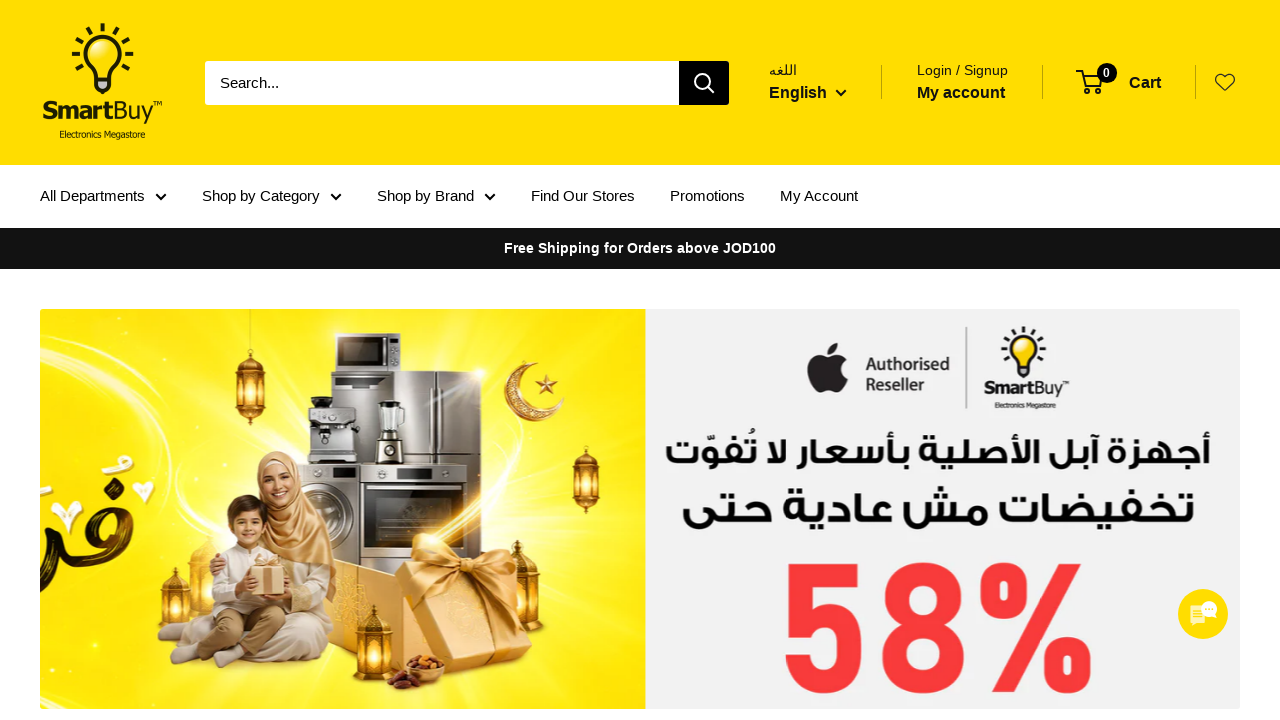

Verified navigation menu is visible
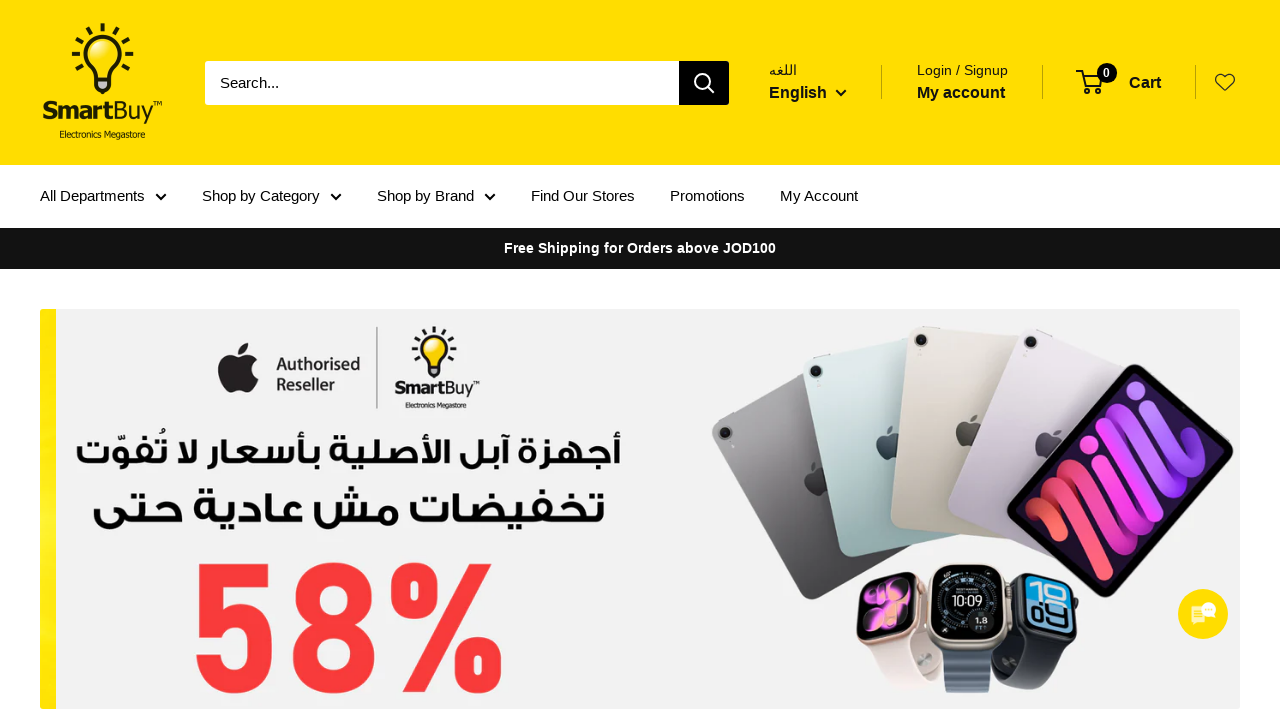

Located banners section element
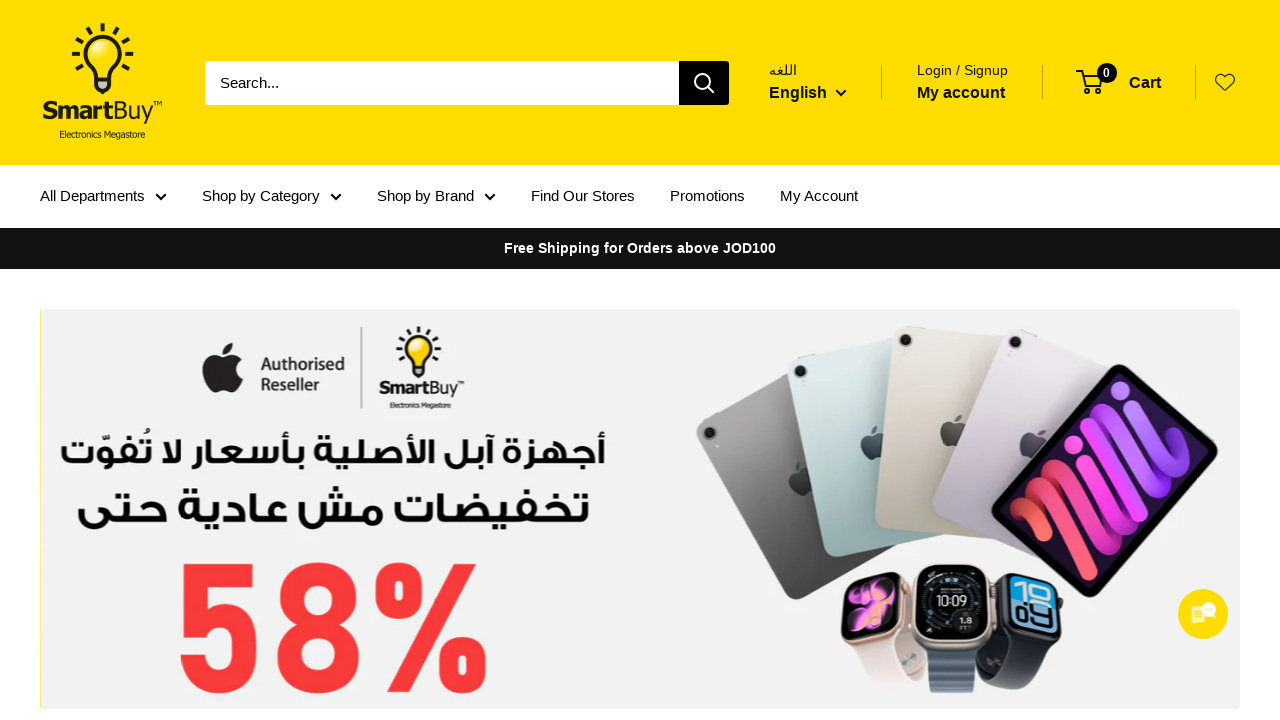

Verified banners section is visible
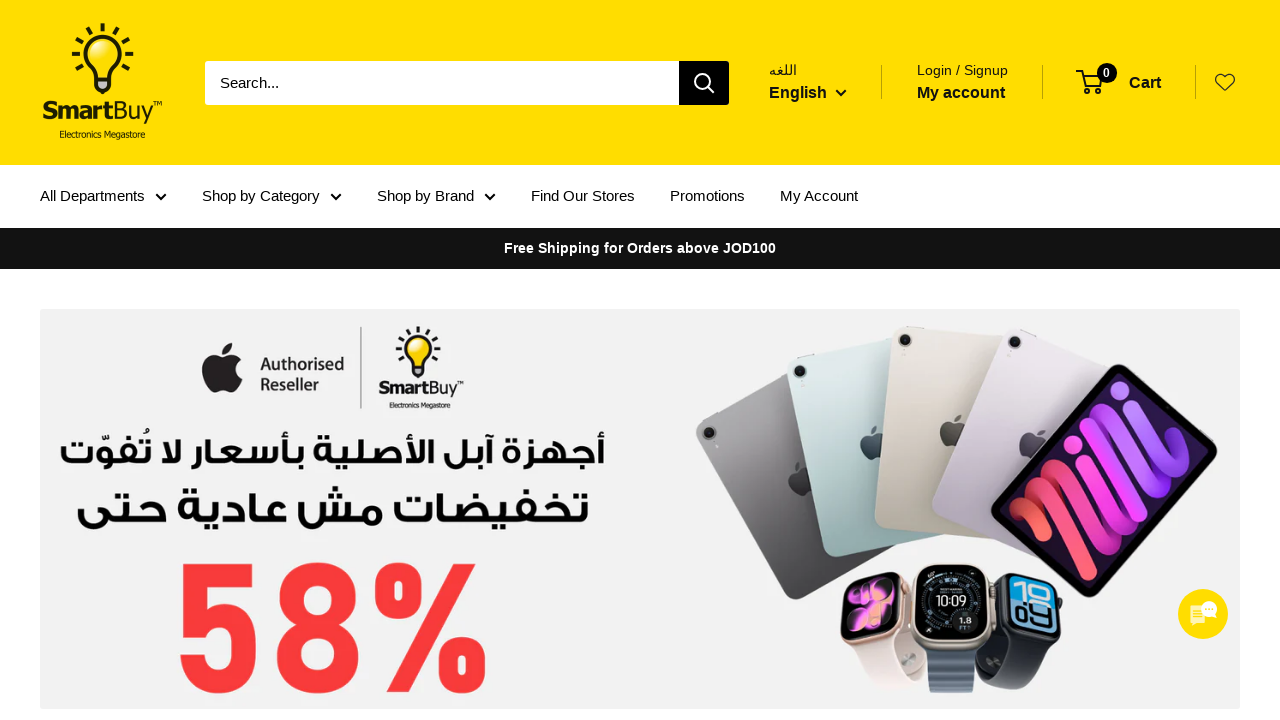

Located featured products section element
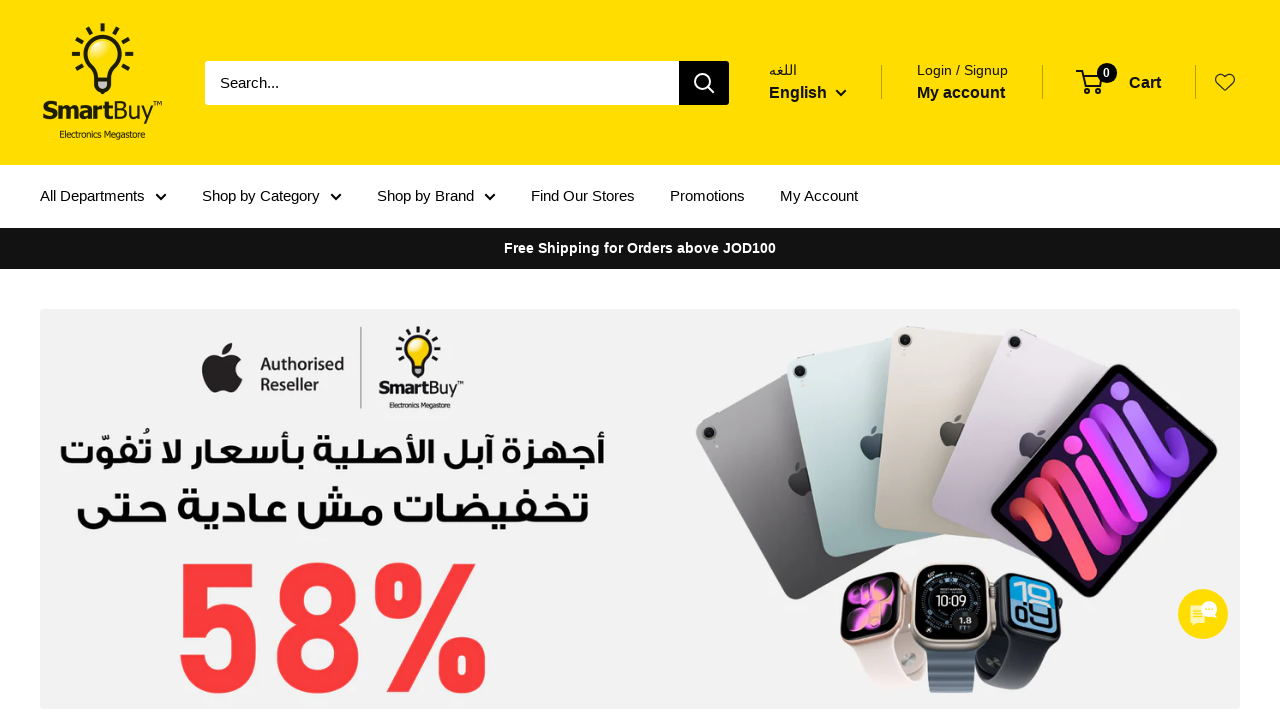

Verified featured products section is visible
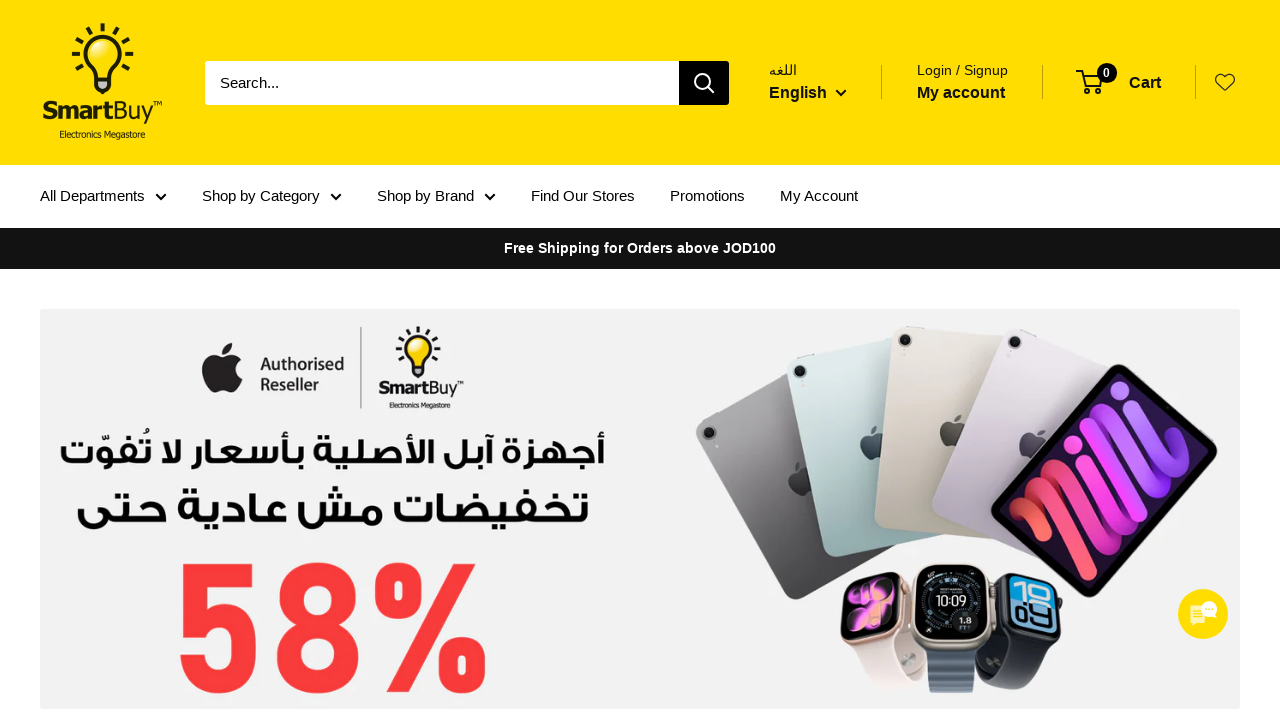

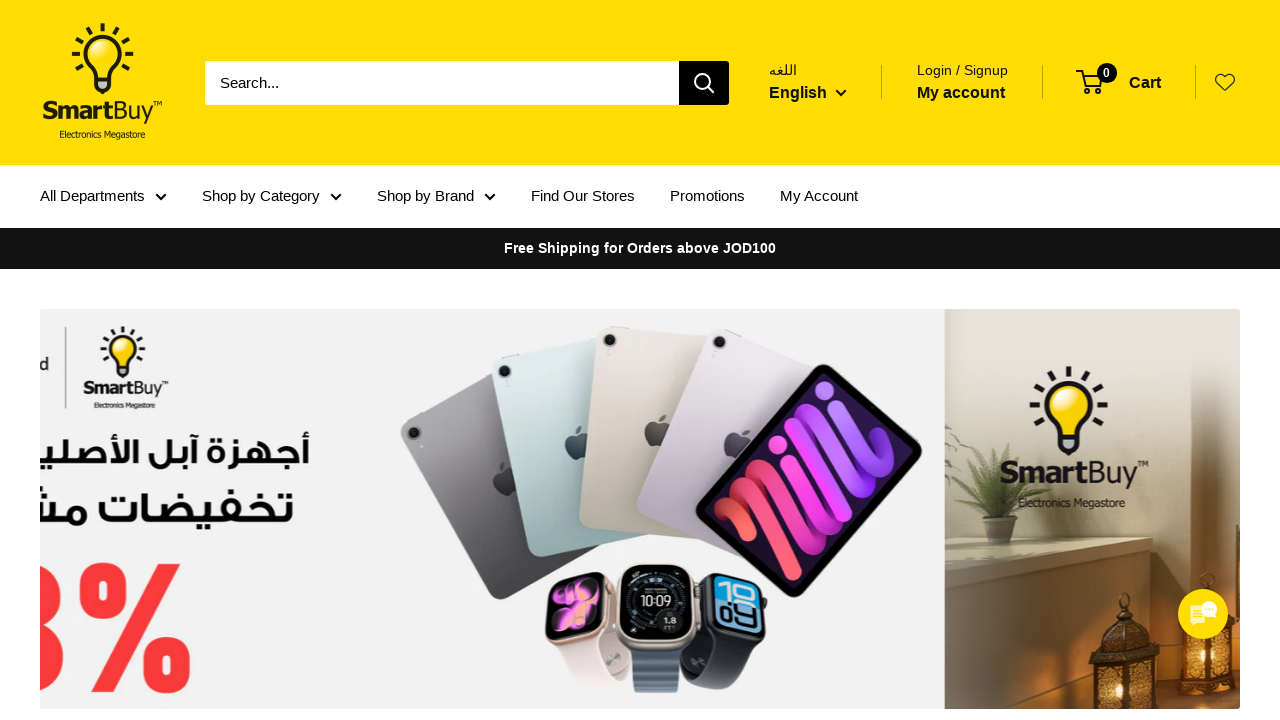